Tests the feed-a-cat page to verify the Feed button exists

Starting URL: https://cs1632.appspot.com

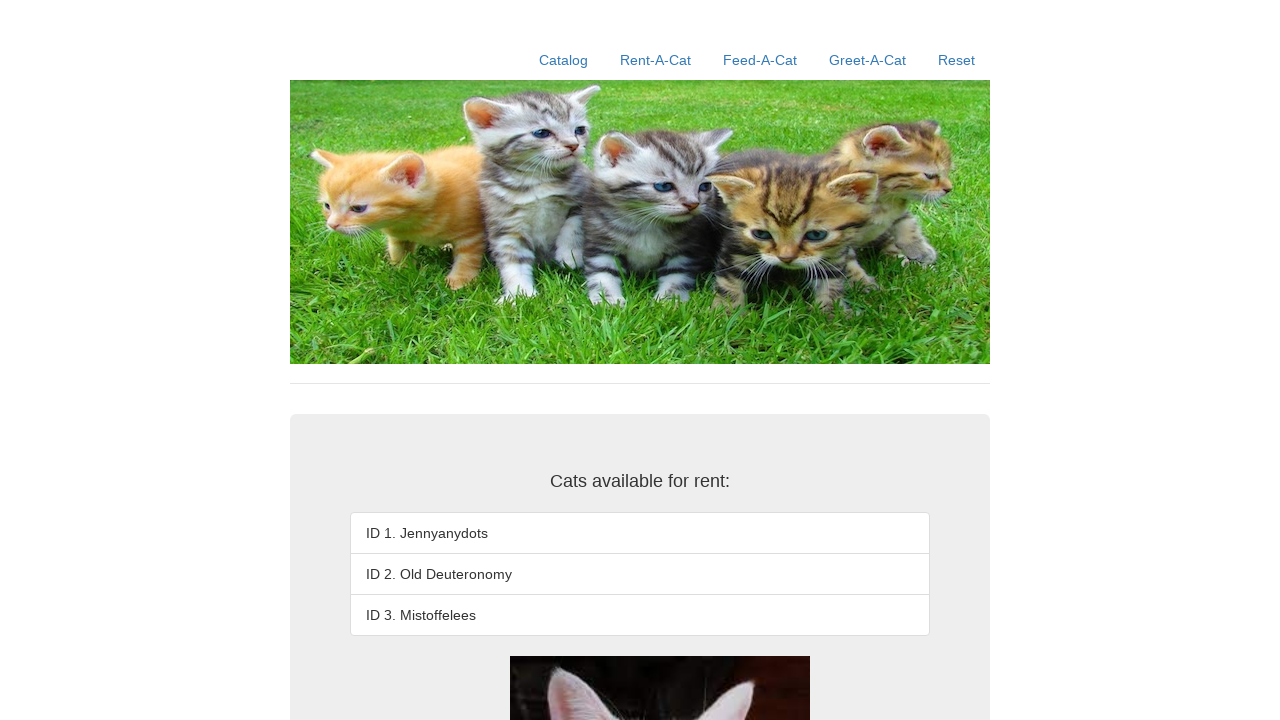

Set cookies to reset application state
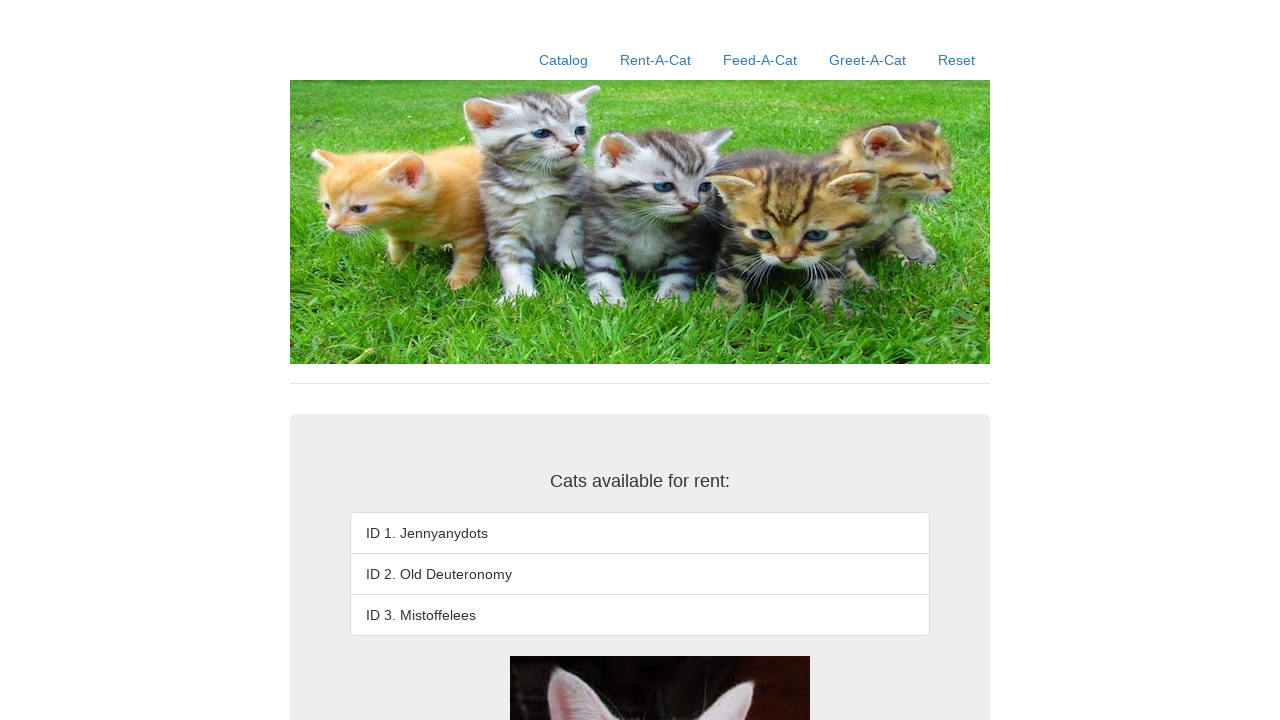

Reloaded the page to apply cookie changes
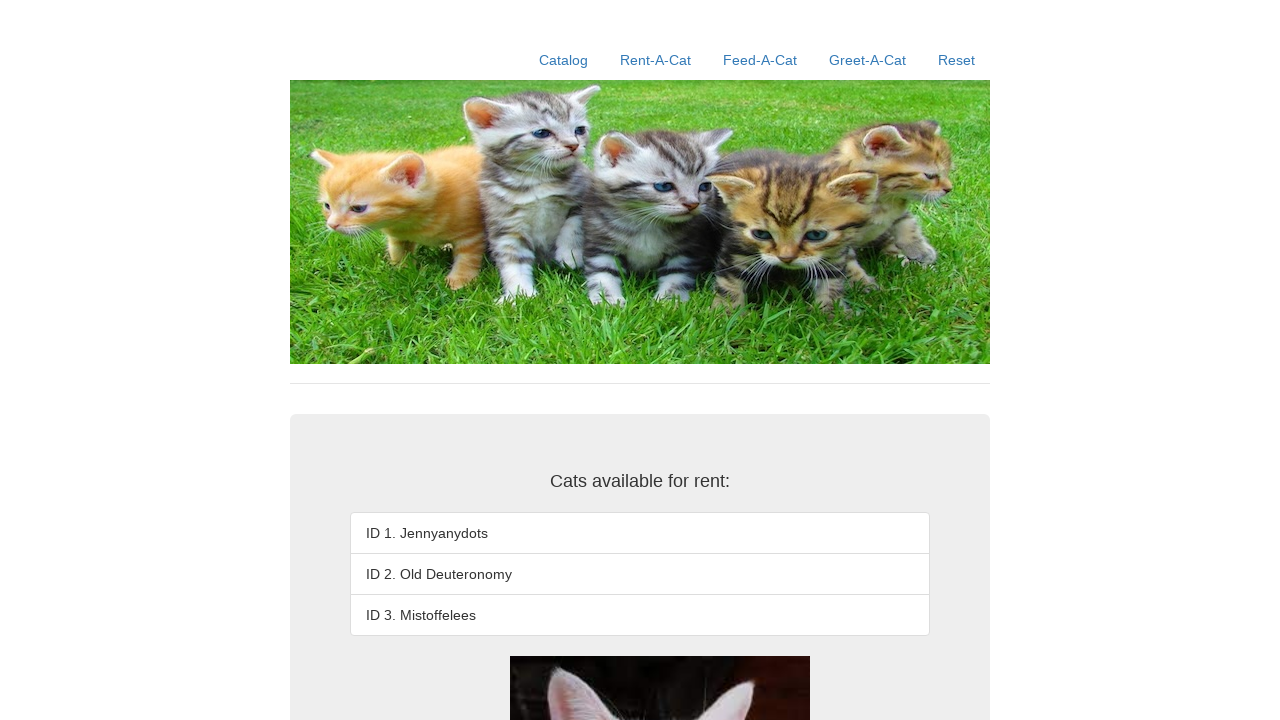

Clicked on feed-a-cat link at (760, 60) on xpath=//a[contains(@href, '/feed-a-cat')]
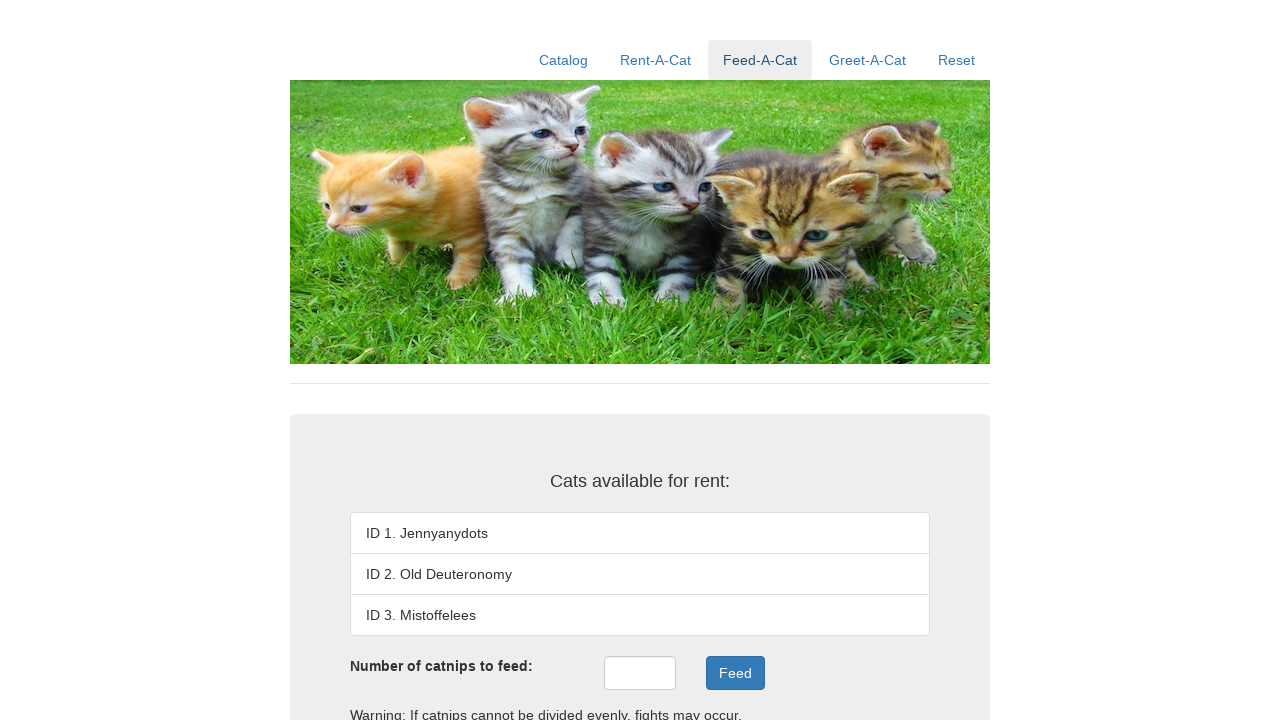

Verified that Feed button exists on the page
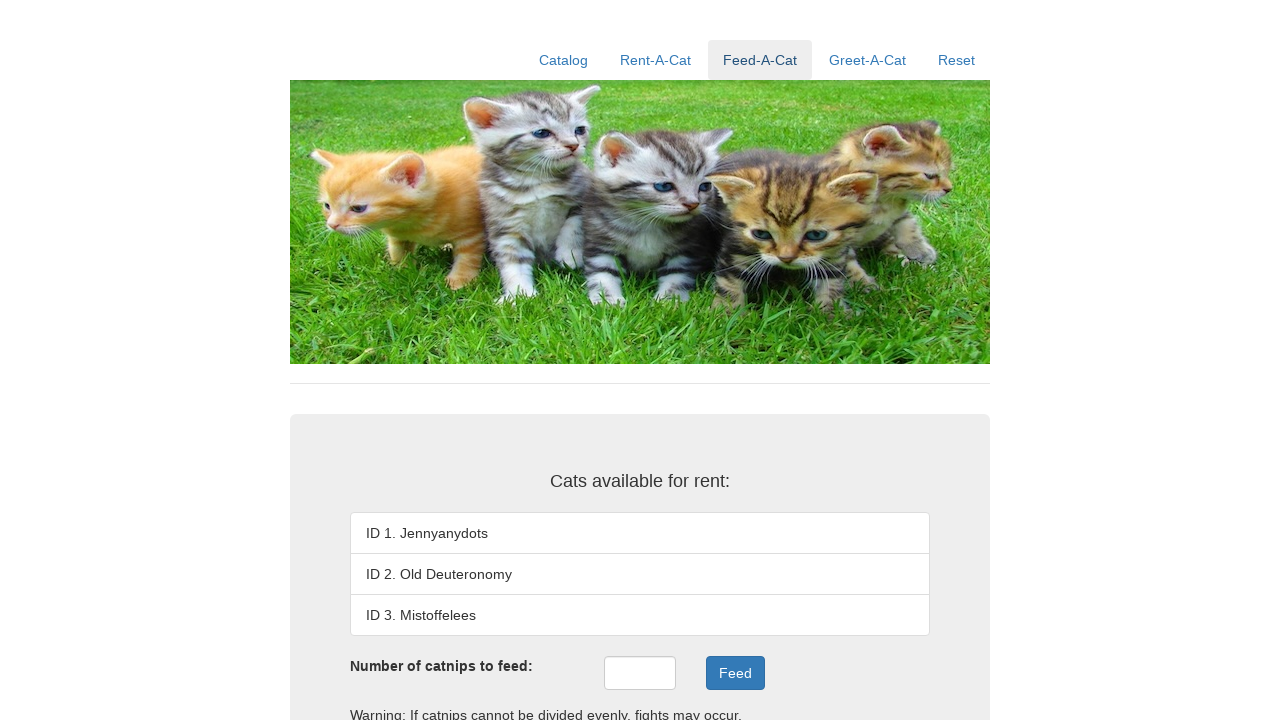

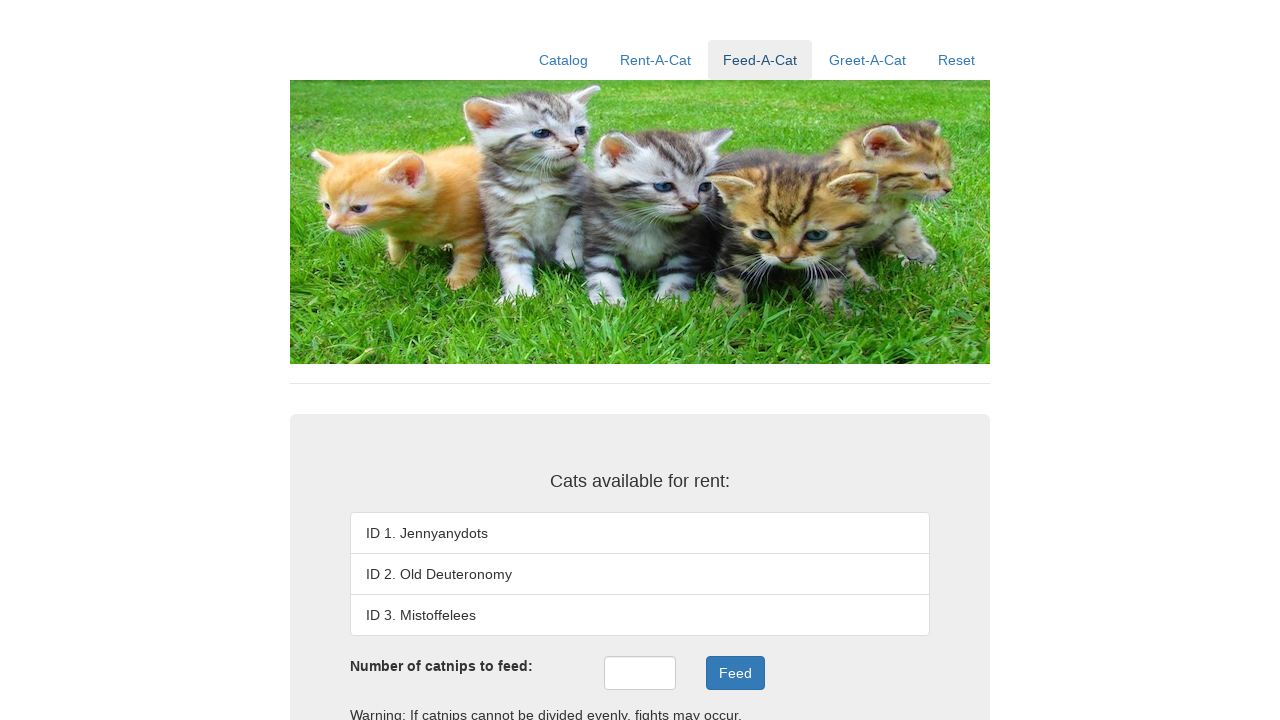